Tests email input validation with an invalid email missing second-level domain and verifies error message appears

Starting URL: https://www.qa-practice.com/elements/input/email

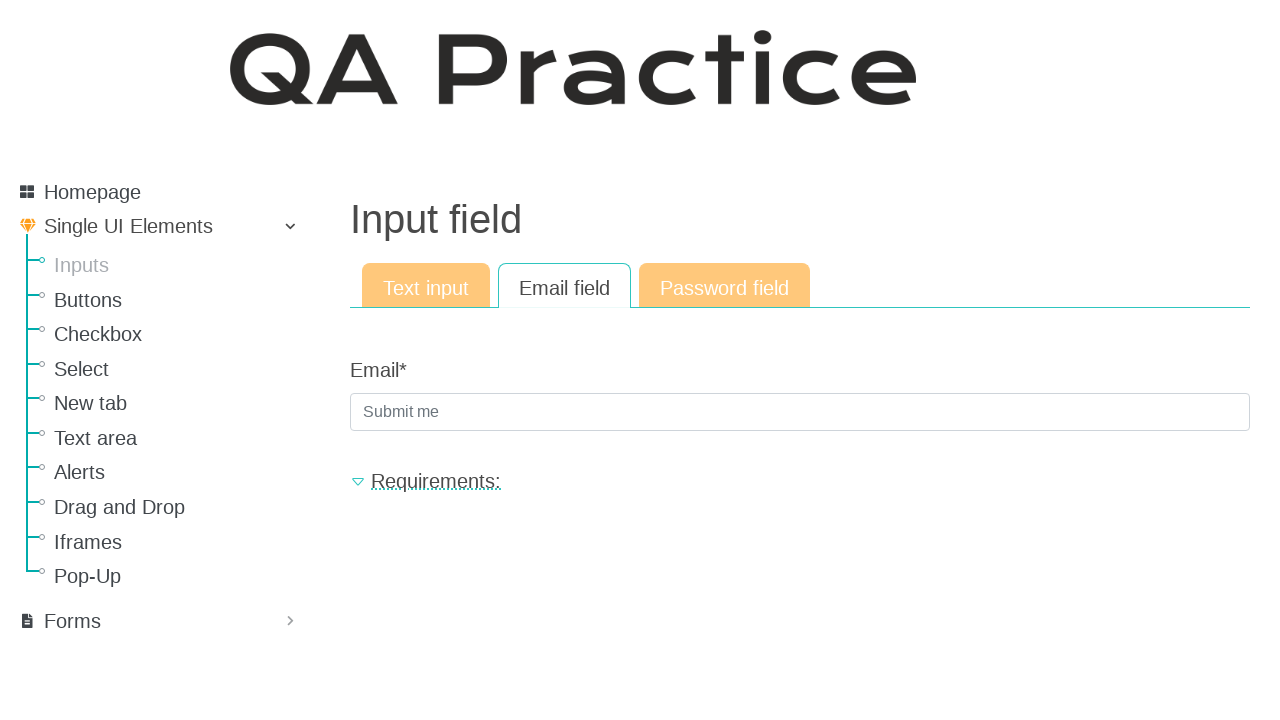

Filled email field with invalid email 'asd@.com' (missing second-level domain) on #id_email
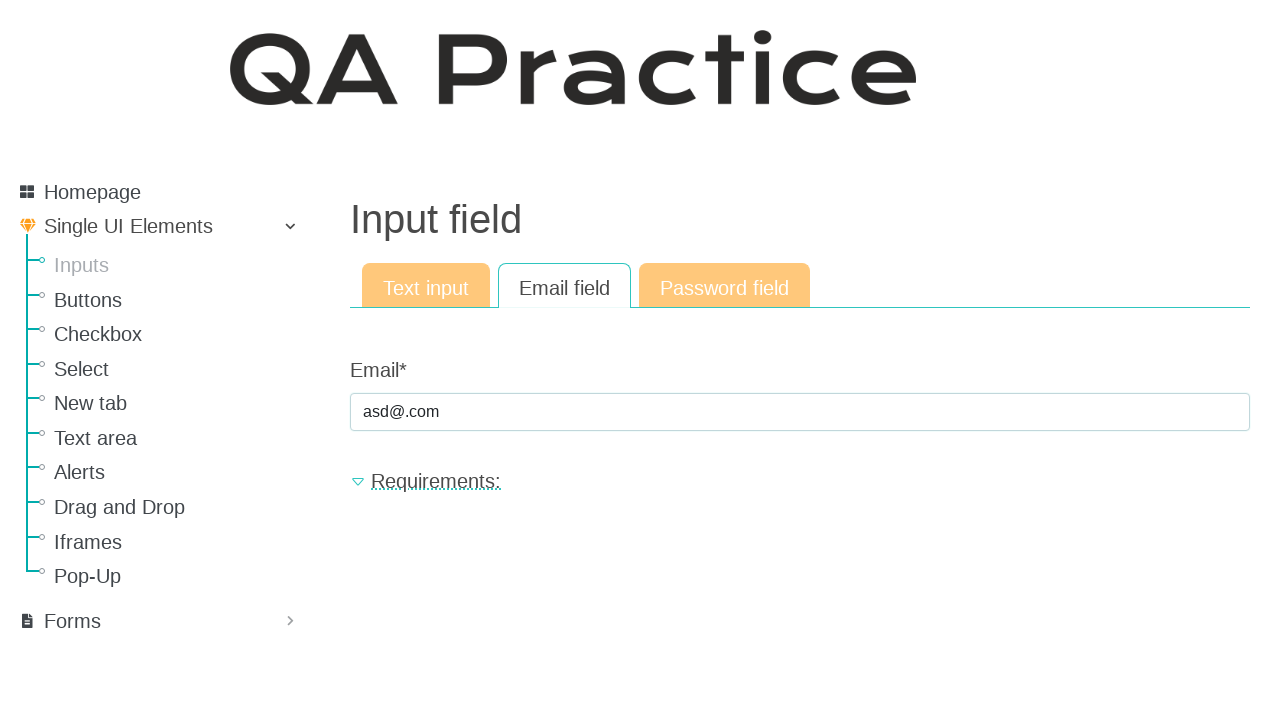

Pressed Enter to submit the email form
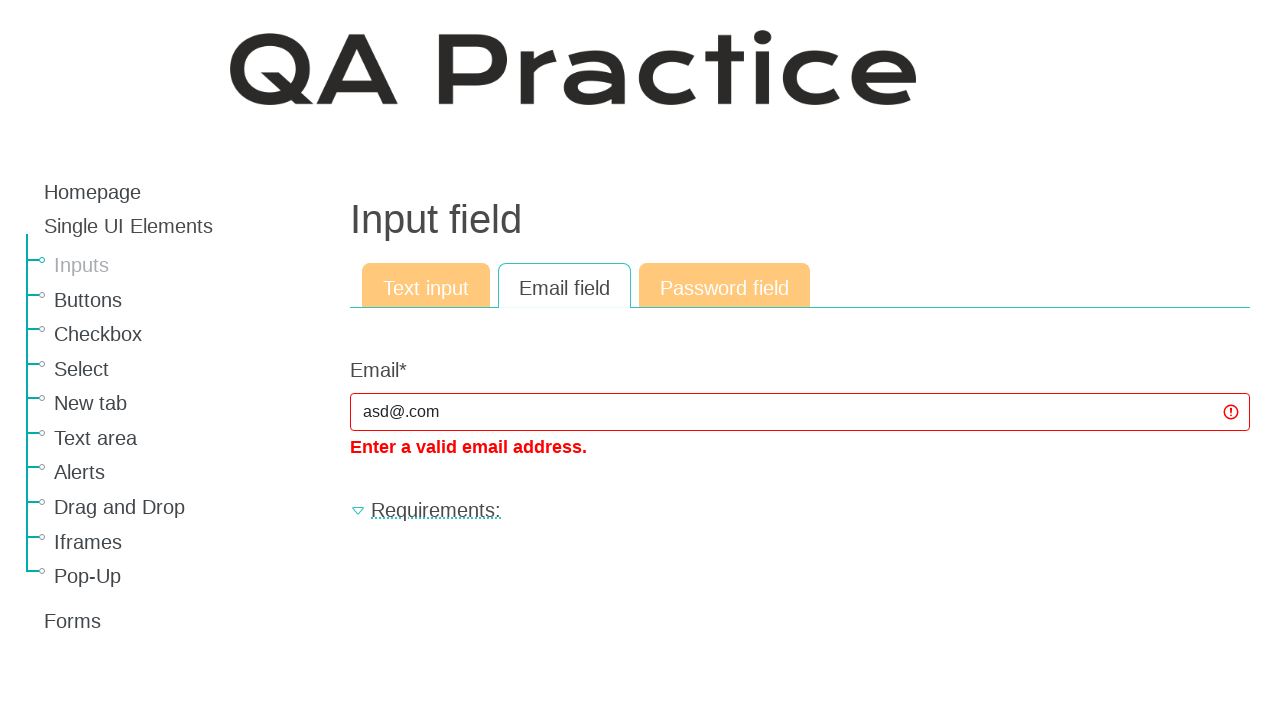

Error message appeared for invalid email format
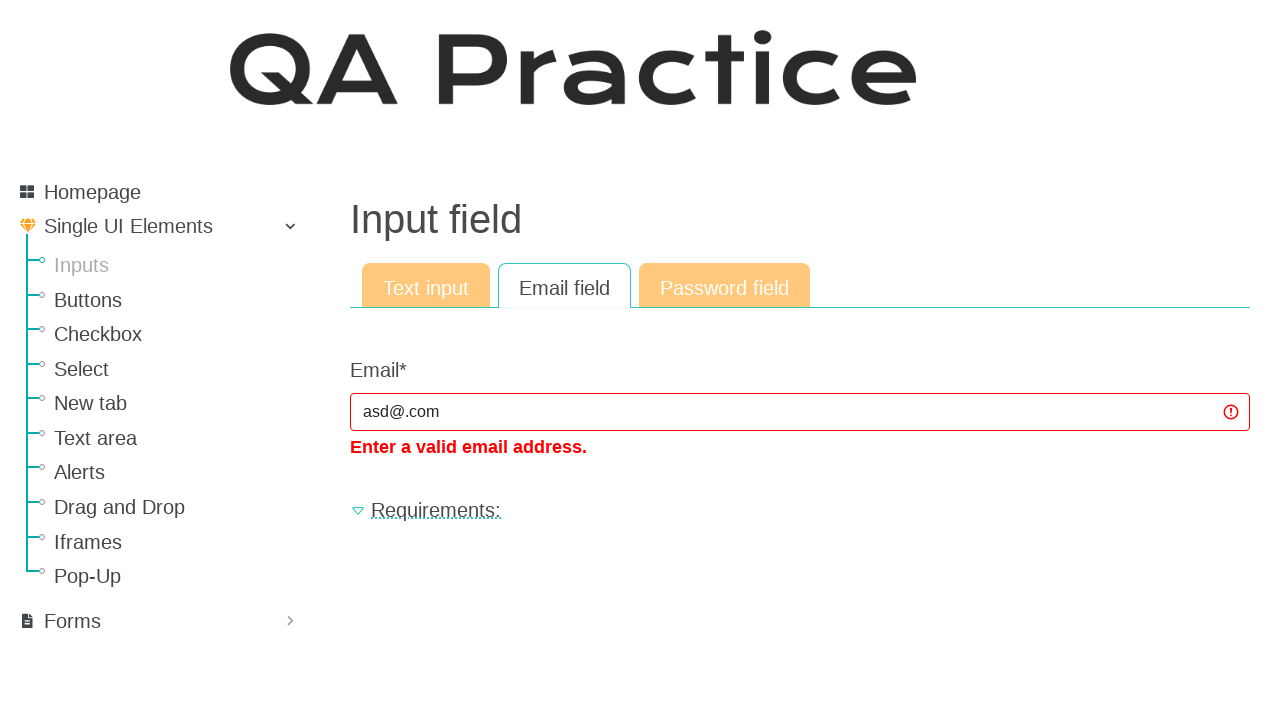

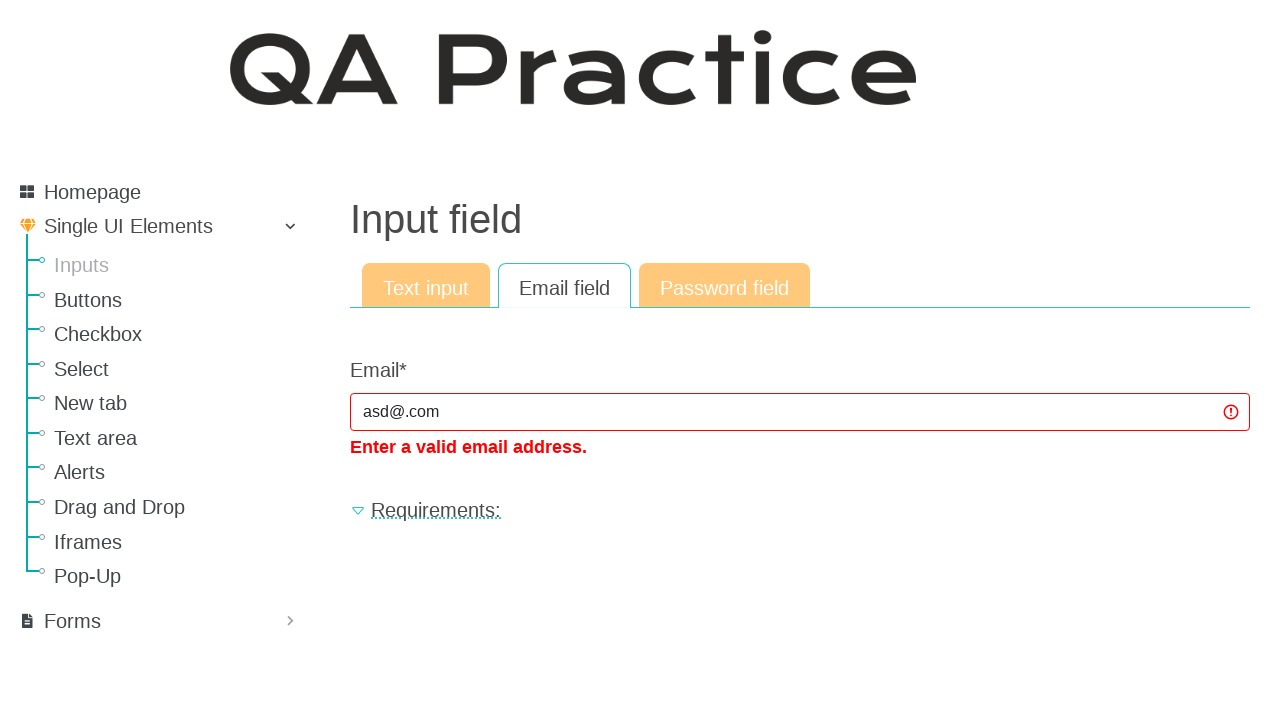